Tests JavaScript alert functionality by triggering an alert and accepting it

Starting URL: https://the-internet.herokuapp.com/javascript_alerts

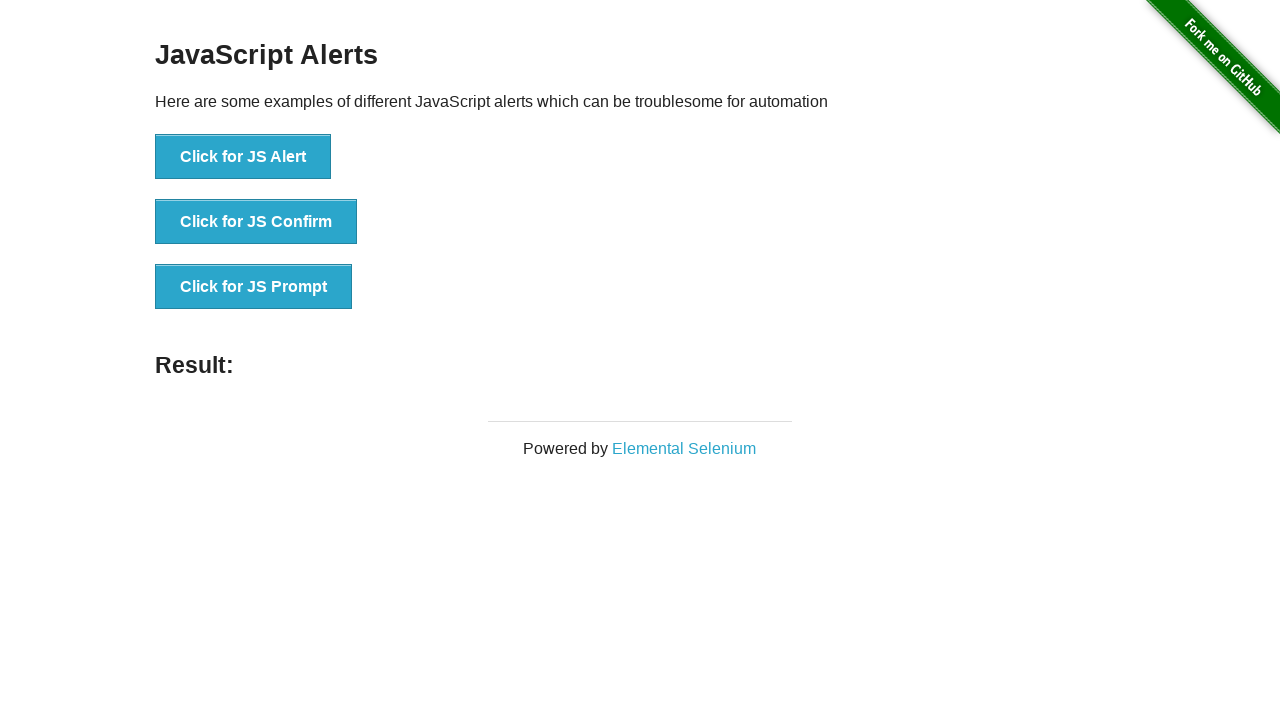

Clicked button to trigger JavaScript alert at (243, 157) on button[onClick='jsAlert()']
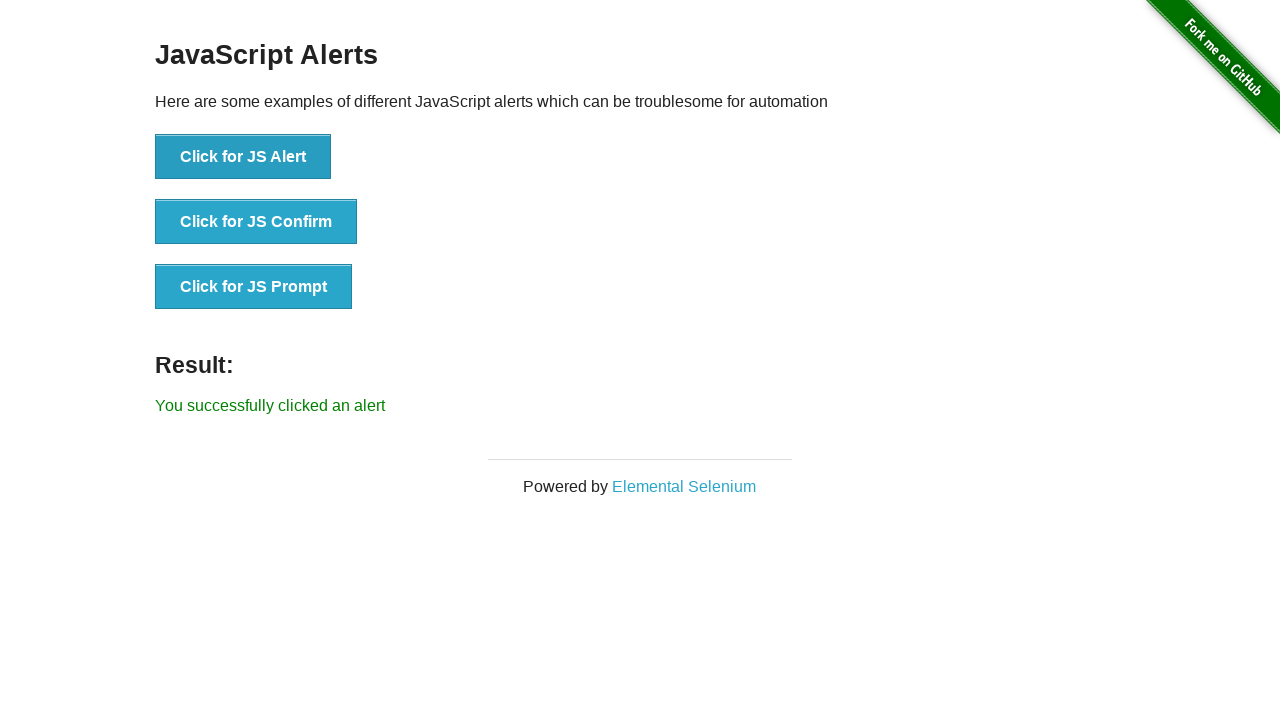

Set up dialog handler to accept alert
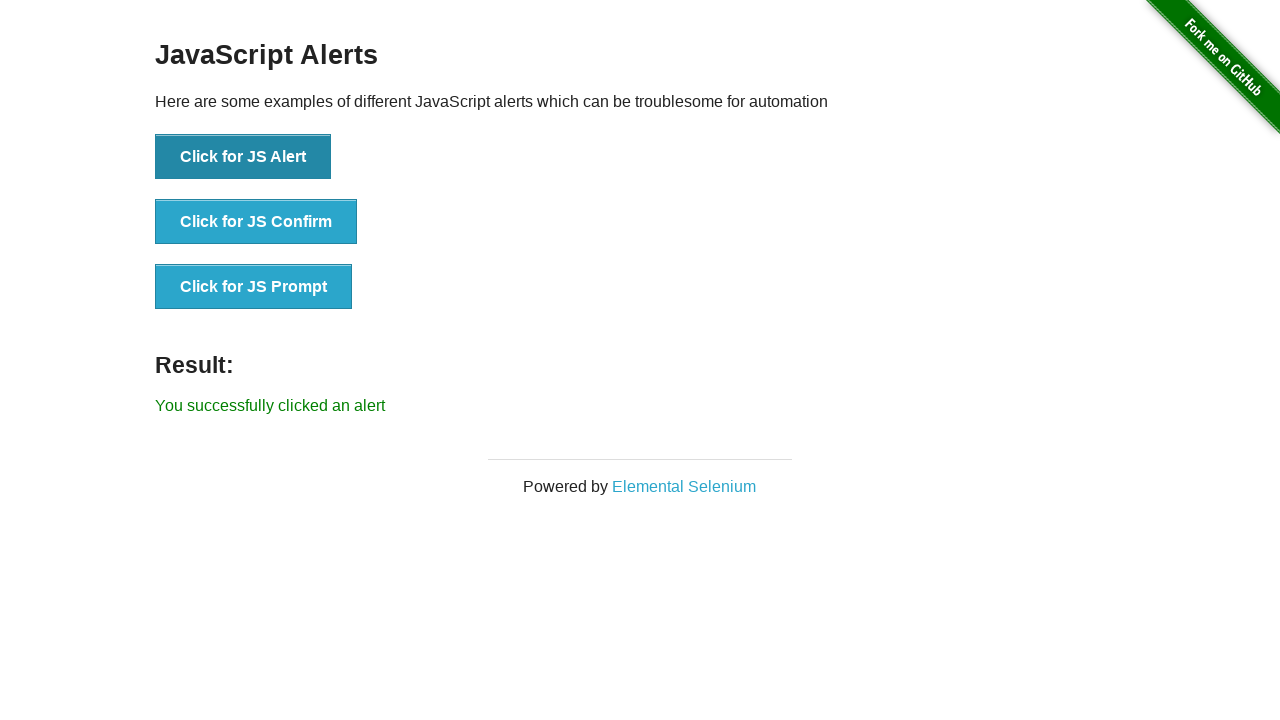

Verified result text appeared after accepting alert
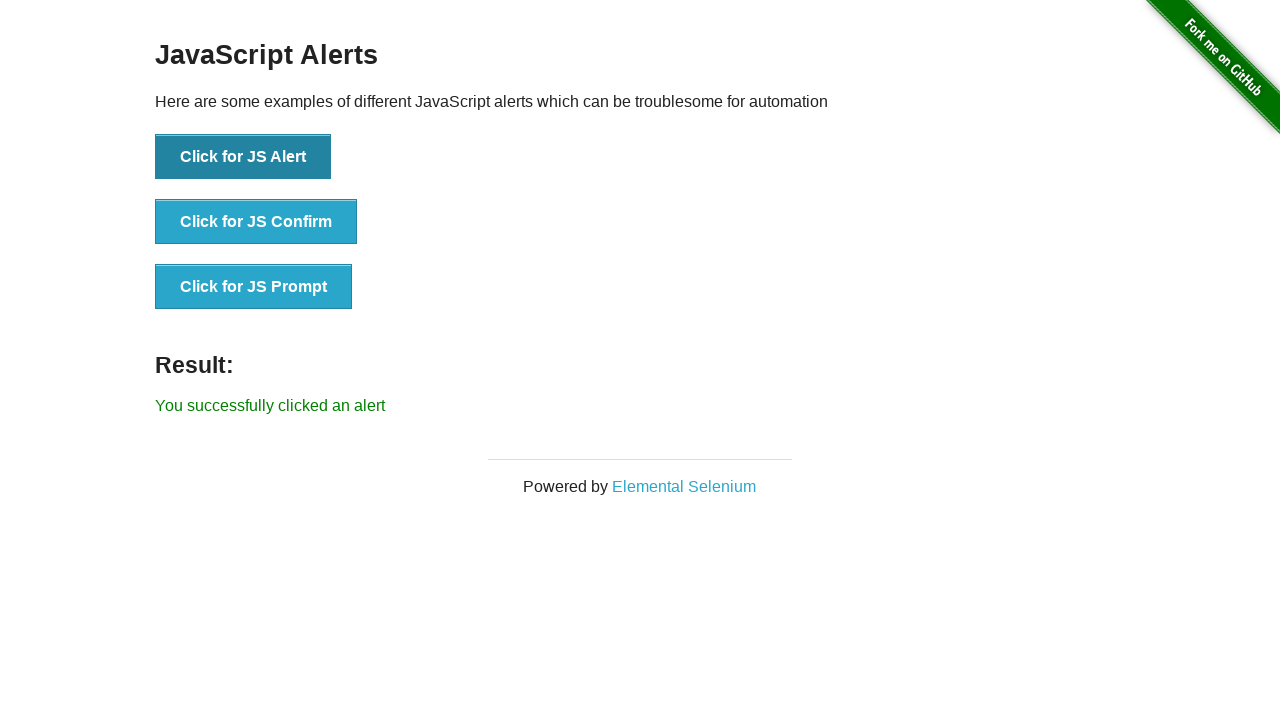

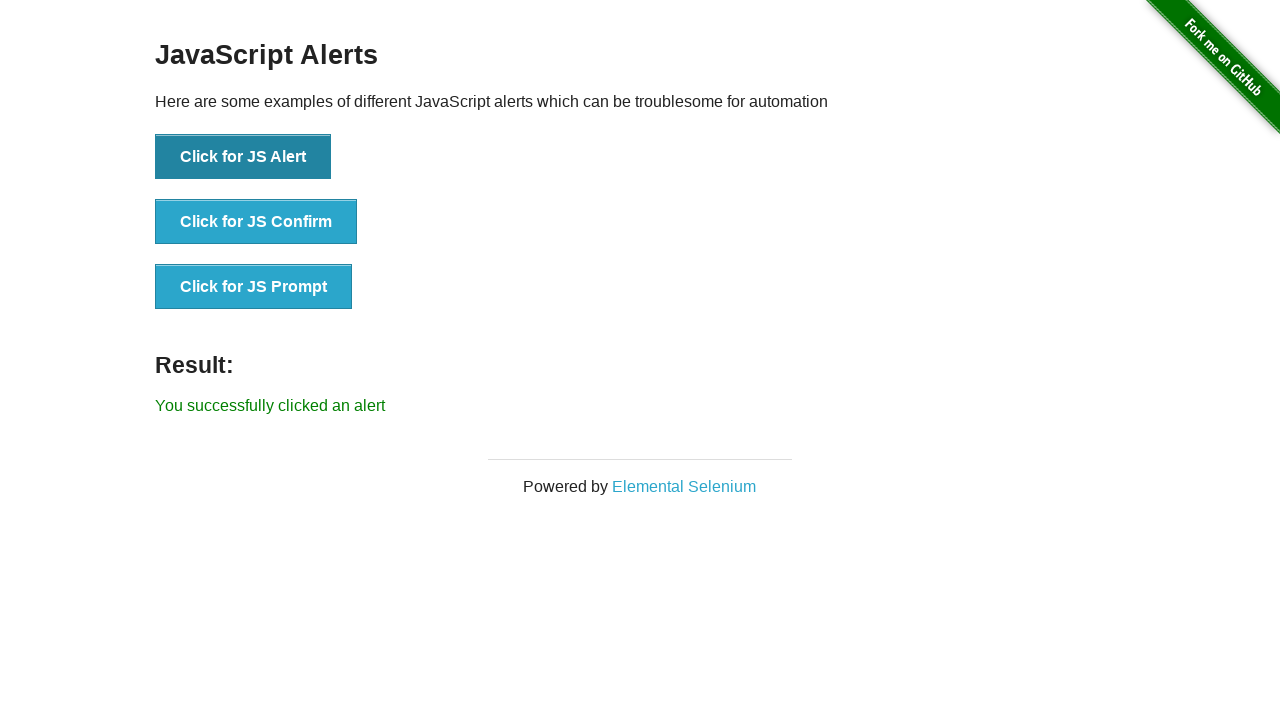